Checks if the help menu is displayed on the page and clicks it if visible

Starting URL: https://www.redmine.org/

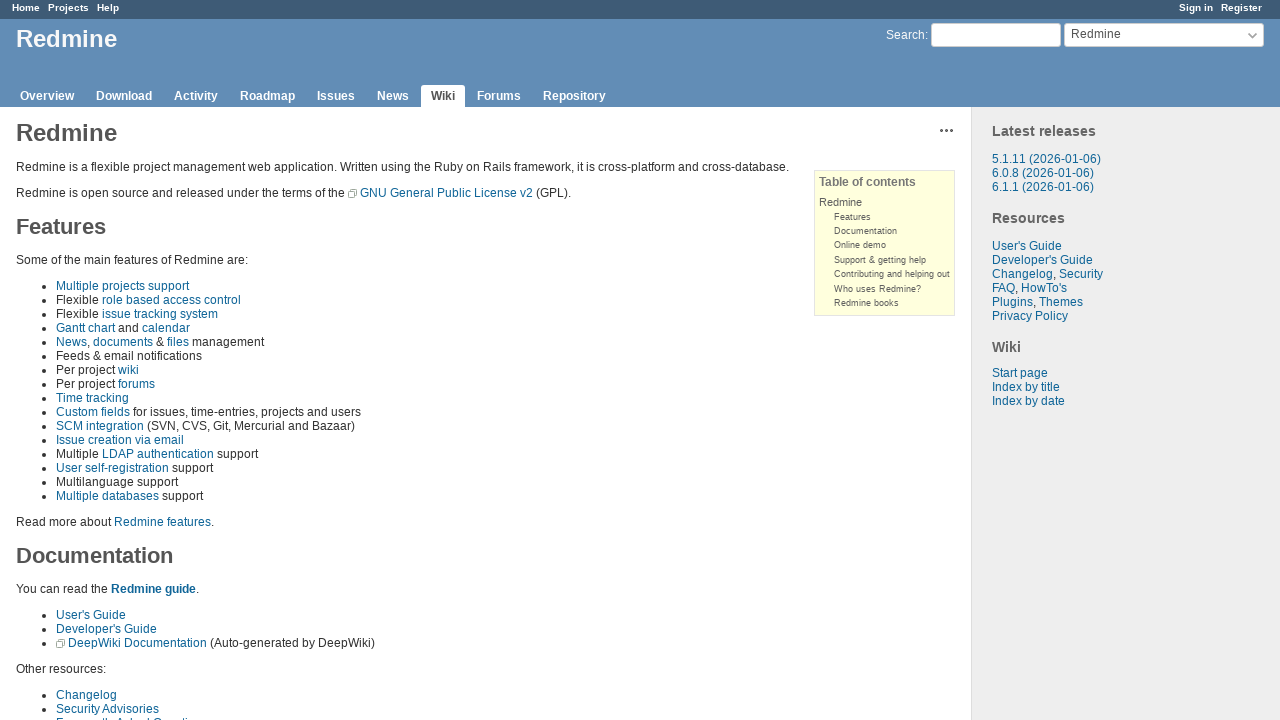

Located help menu link element
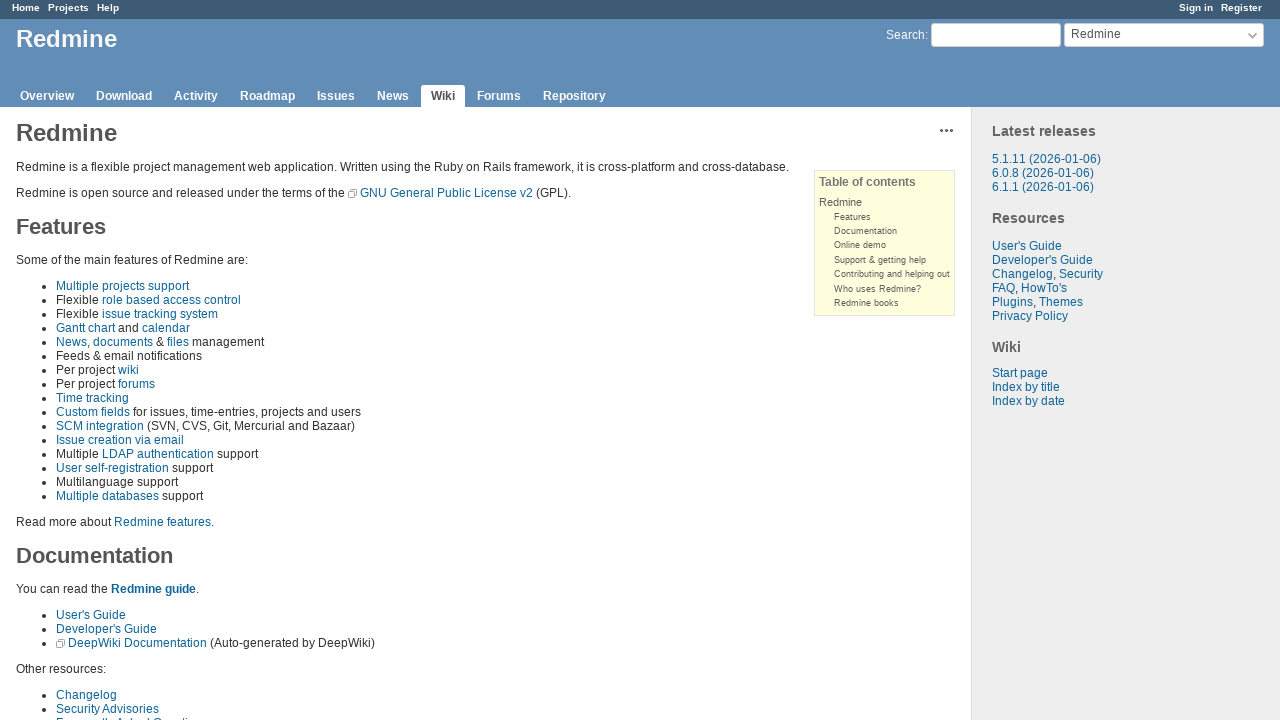

Help menu is visible on the page
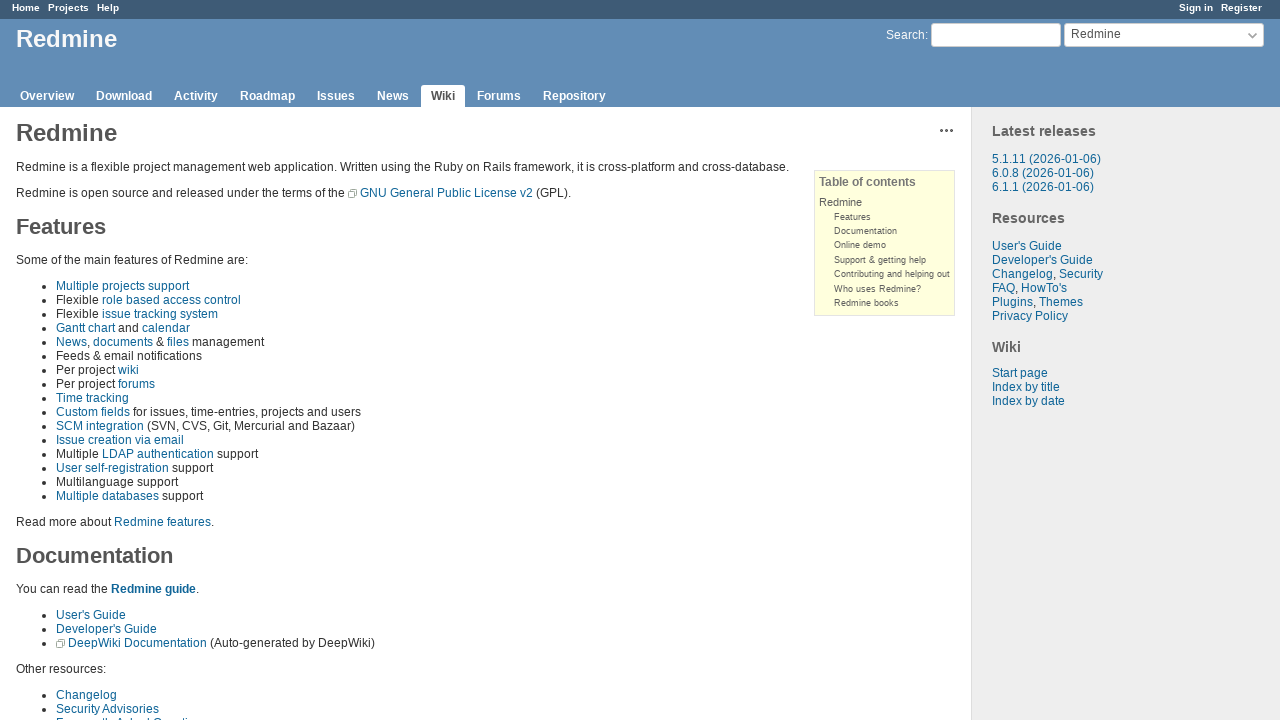

Clicked on the help menu link at (108, 8) on a.help
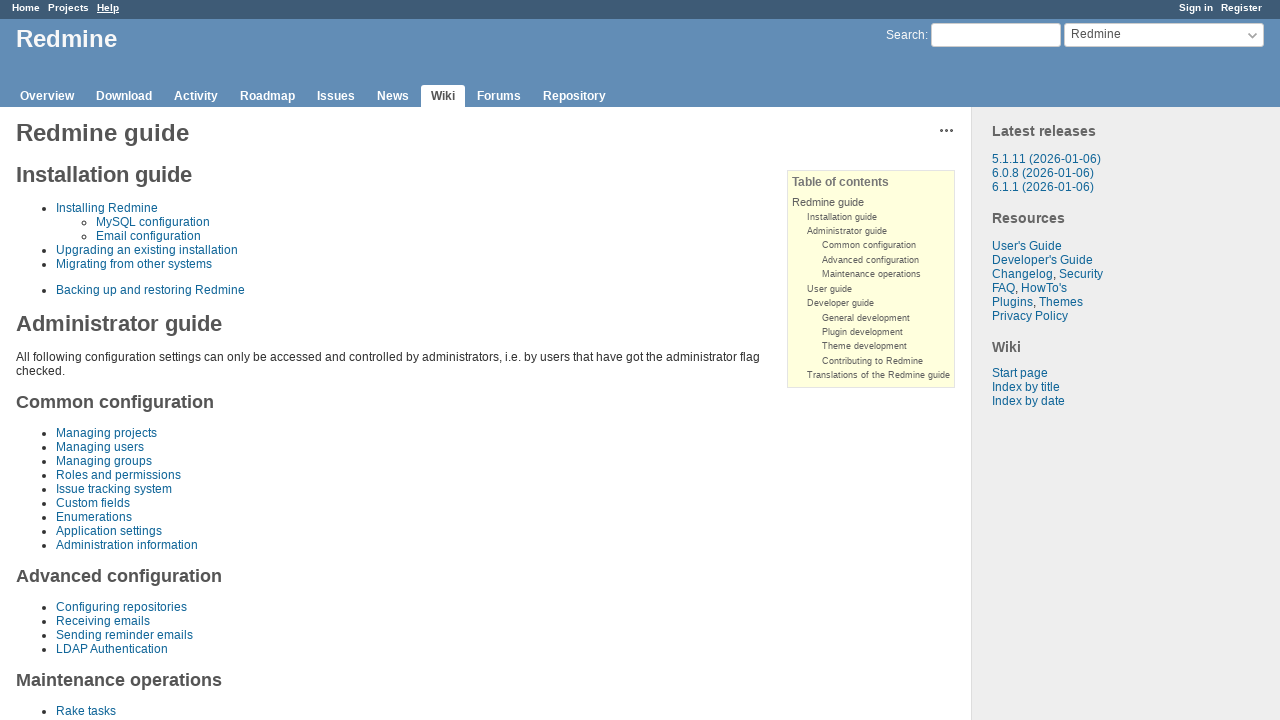

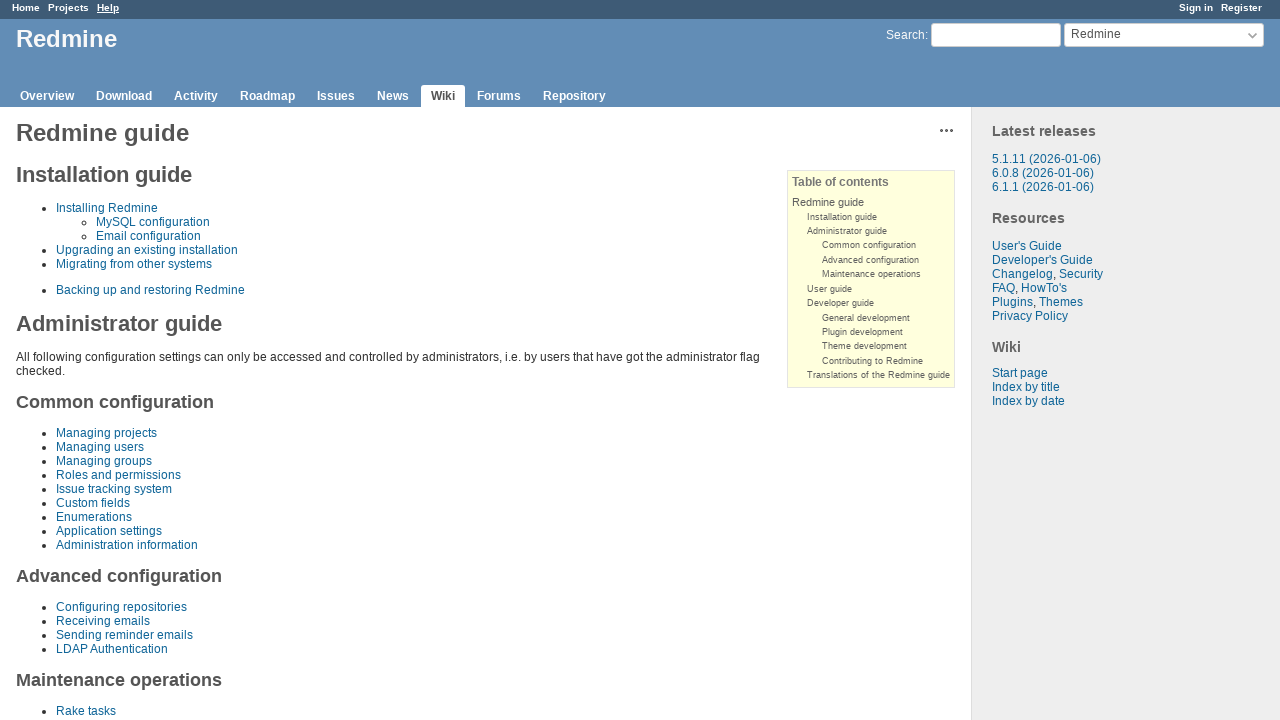